Tests browser navigation by going to two different pages, then navigating back and forward using browser history

Starting URL: https://the-internet.herokuapp.com/login

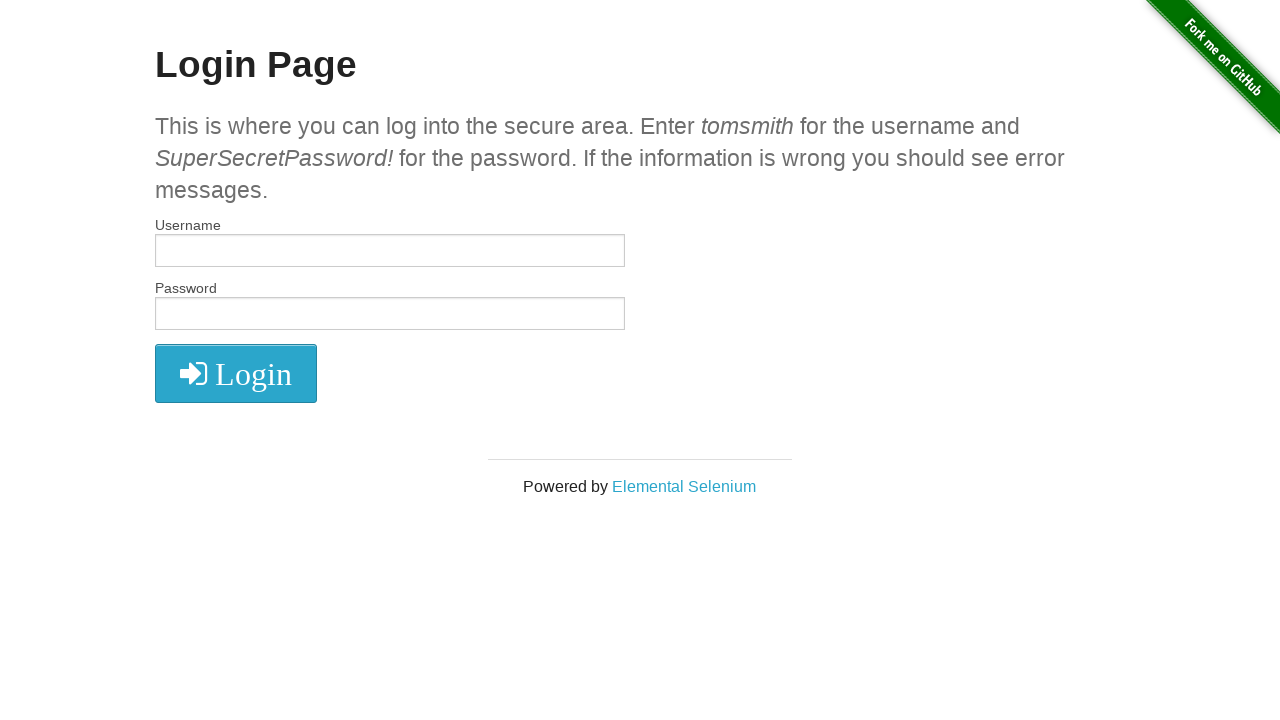

Navigated to checkboxes page
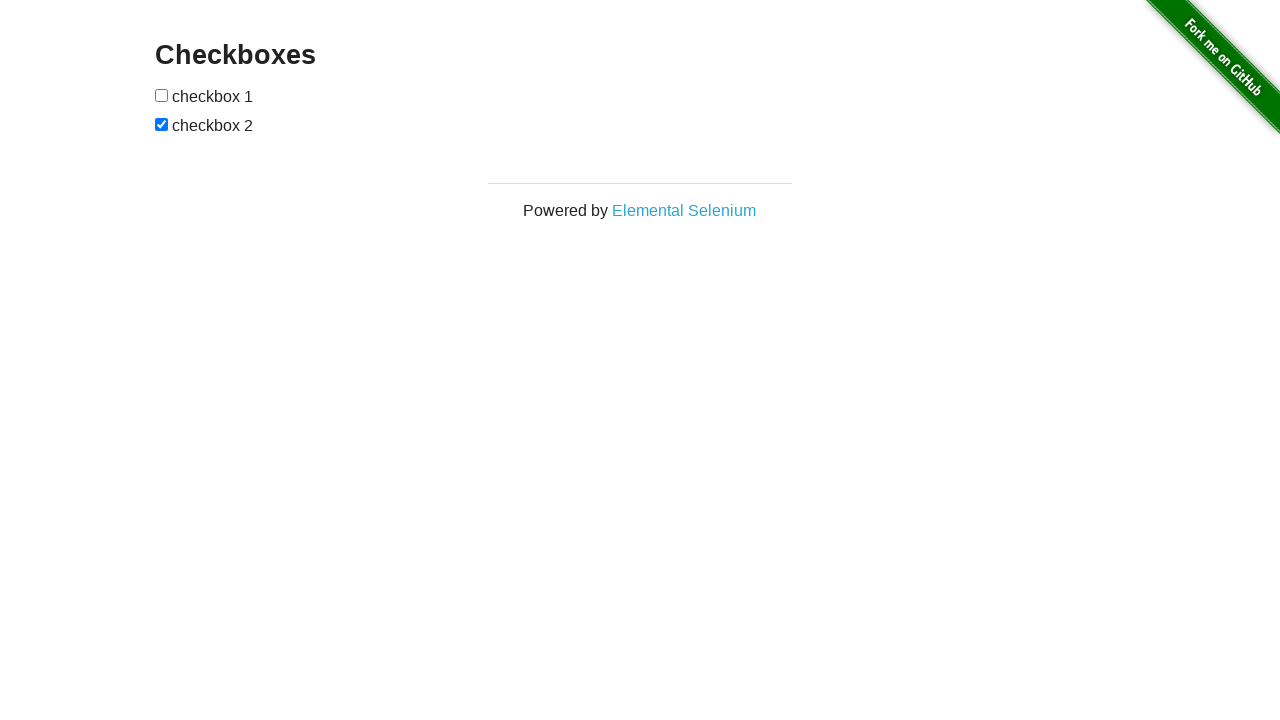

Navigated back using browser history
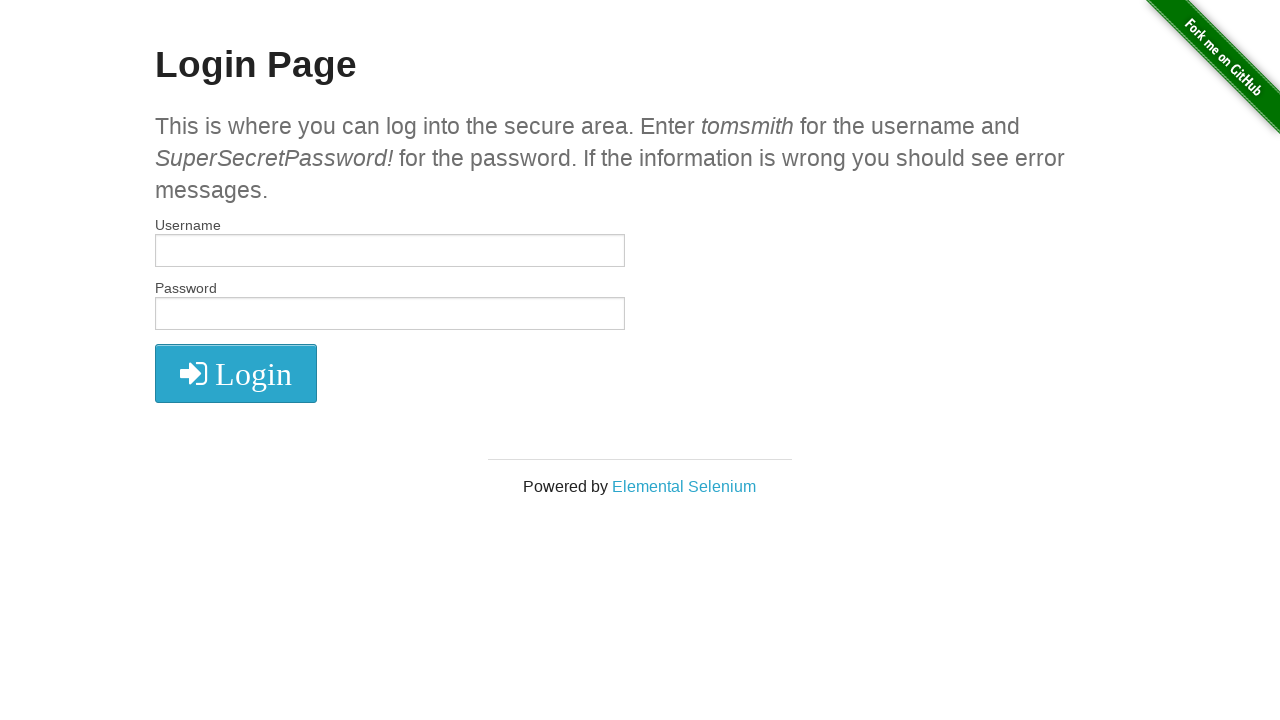

Verified we're back at login page
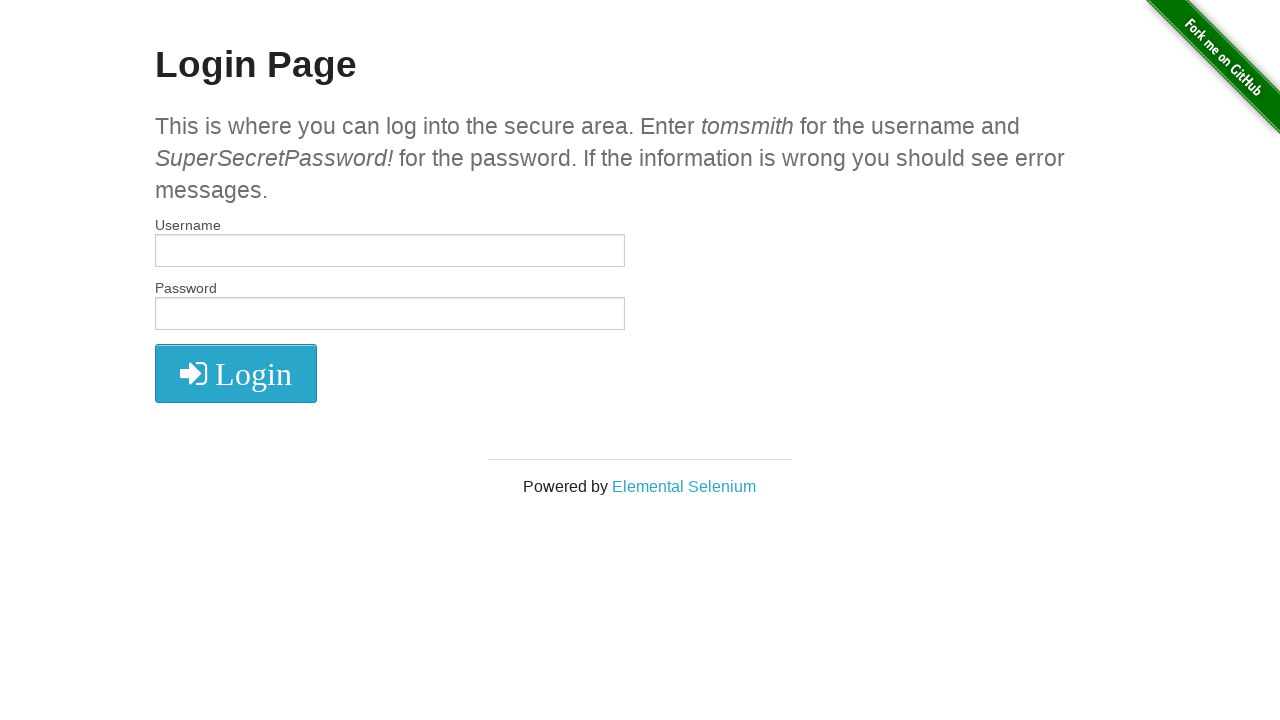

Navigated forward using browser history
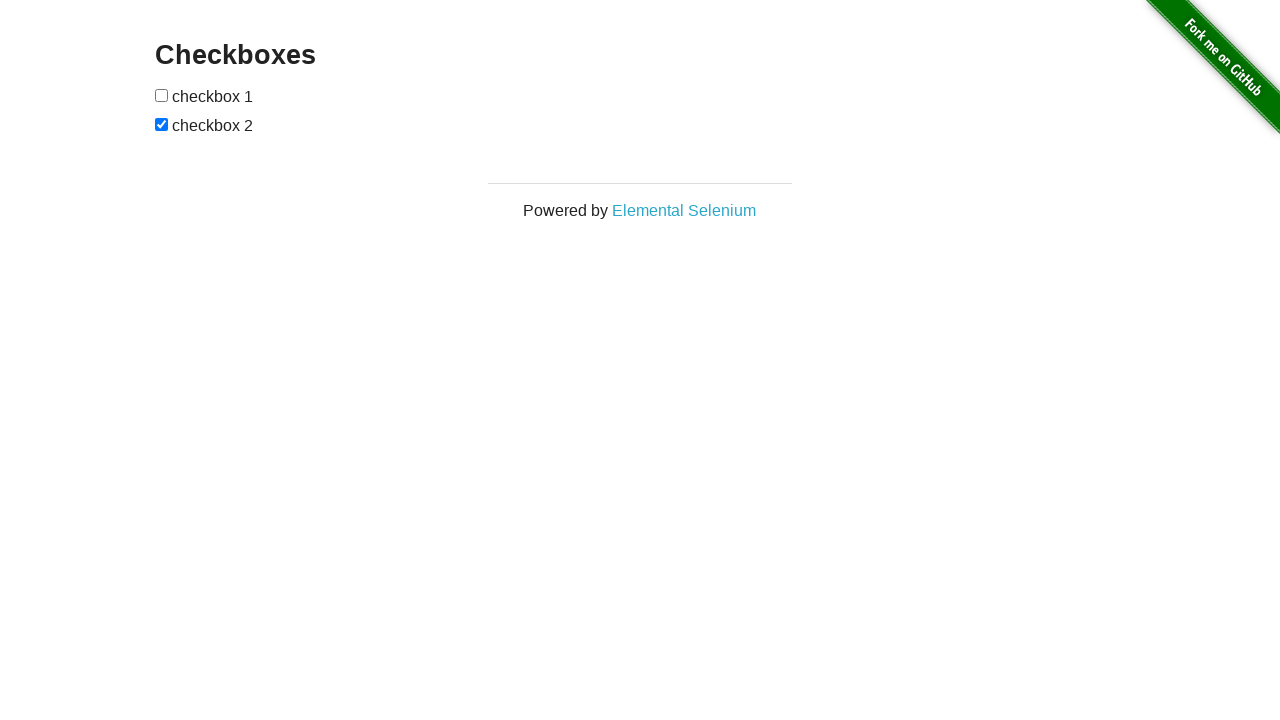

Verified we're at checkboxes page
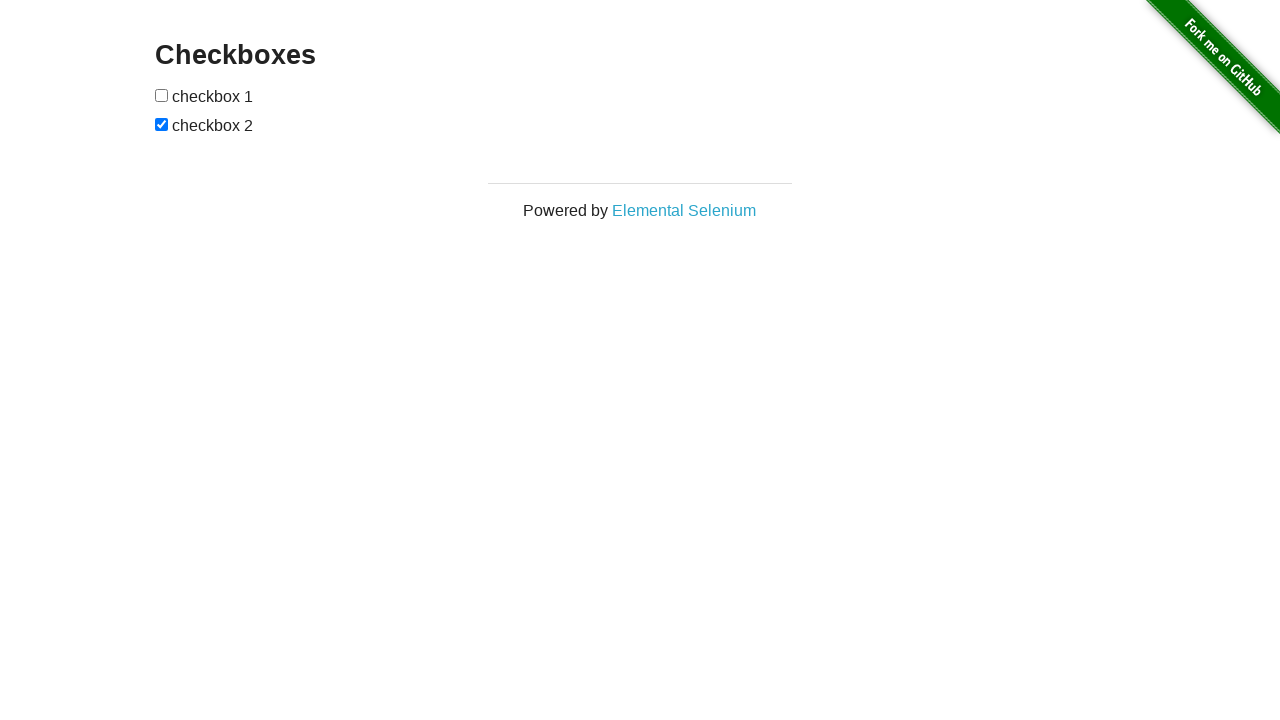

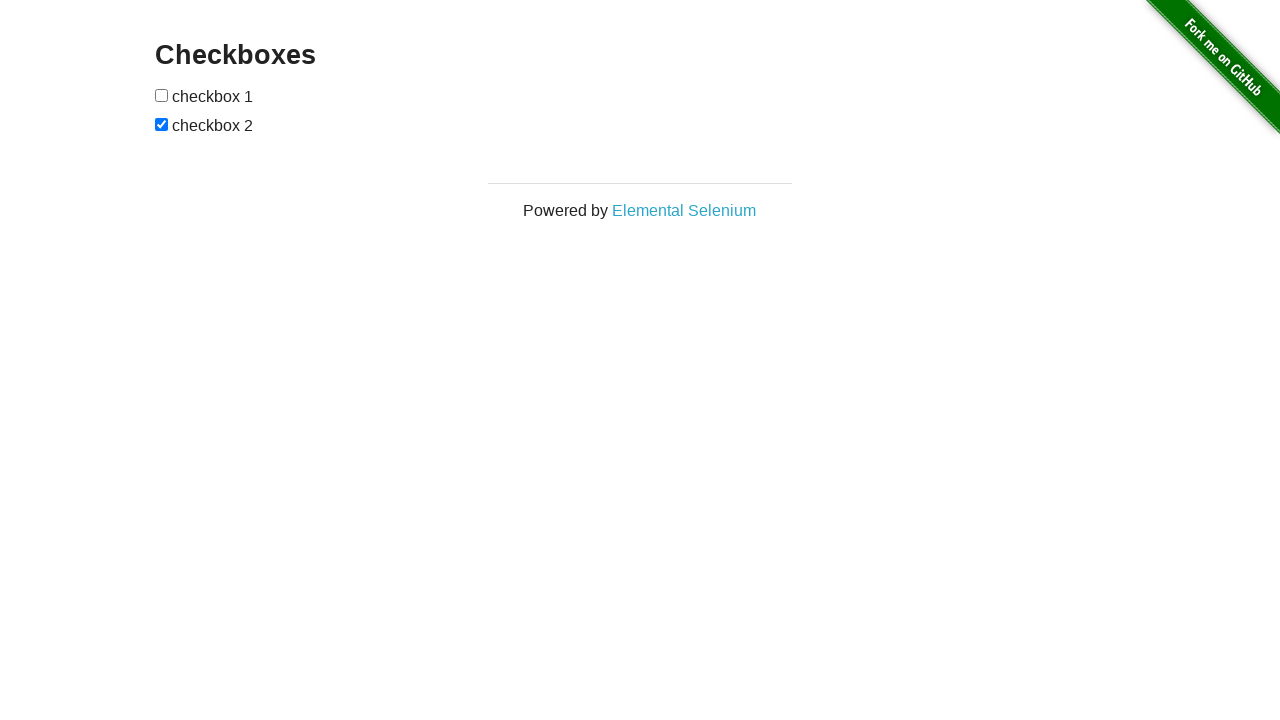